Tests login form validation by entering username only (clearing password) and verifying the "Password is required" error message appears

Starting URL: https://www.saucedemo.com/

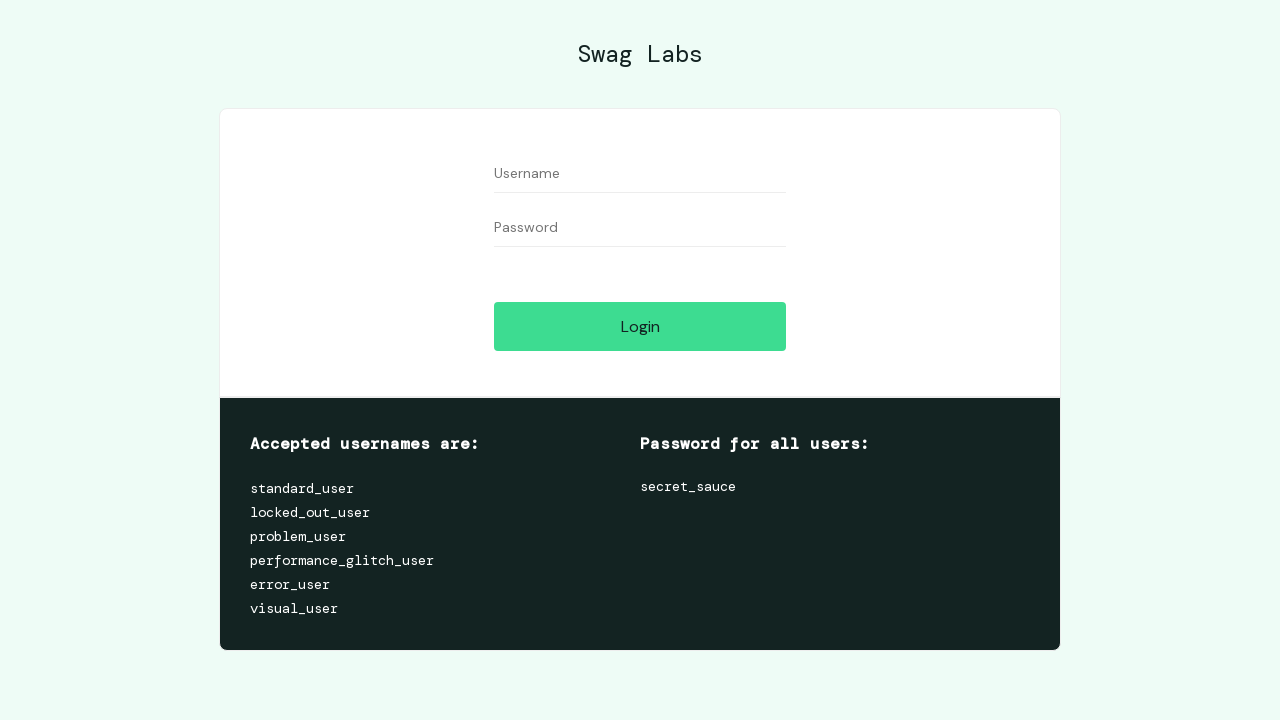

Filled username field with 'standard_user' on input[data-test='username']
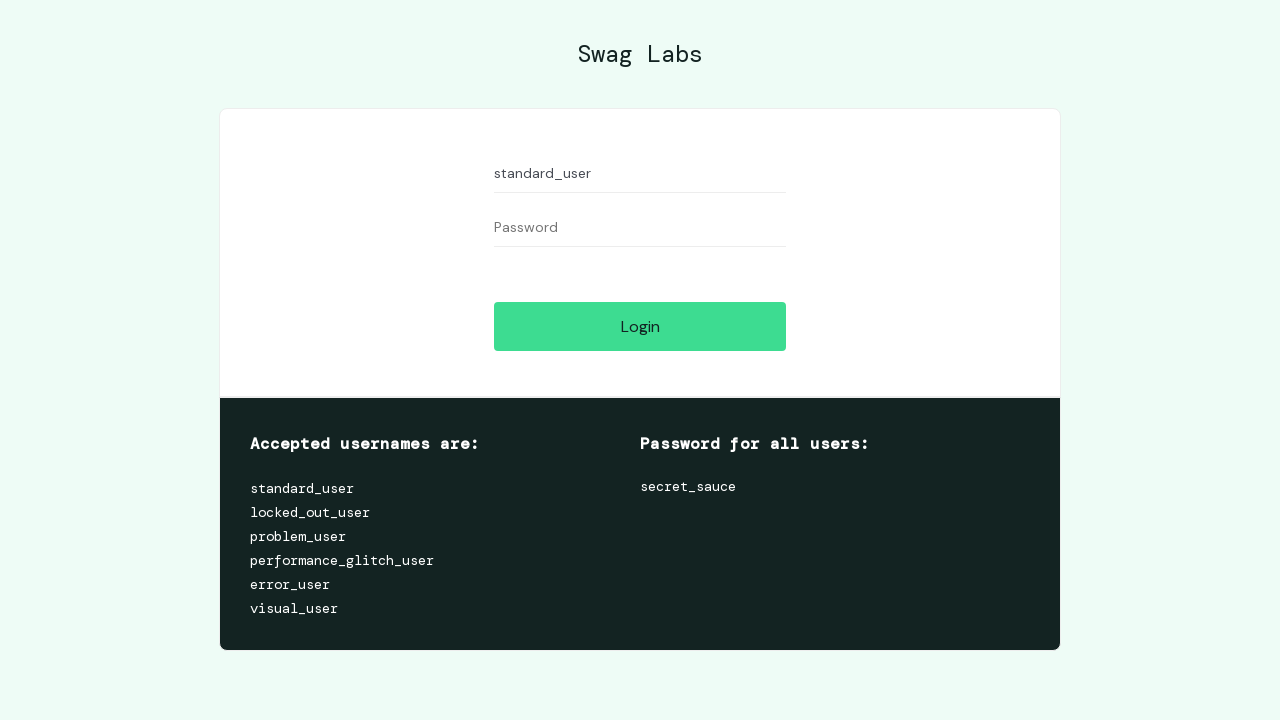

Filled password field with 'somepassword' on input[data-test='password']
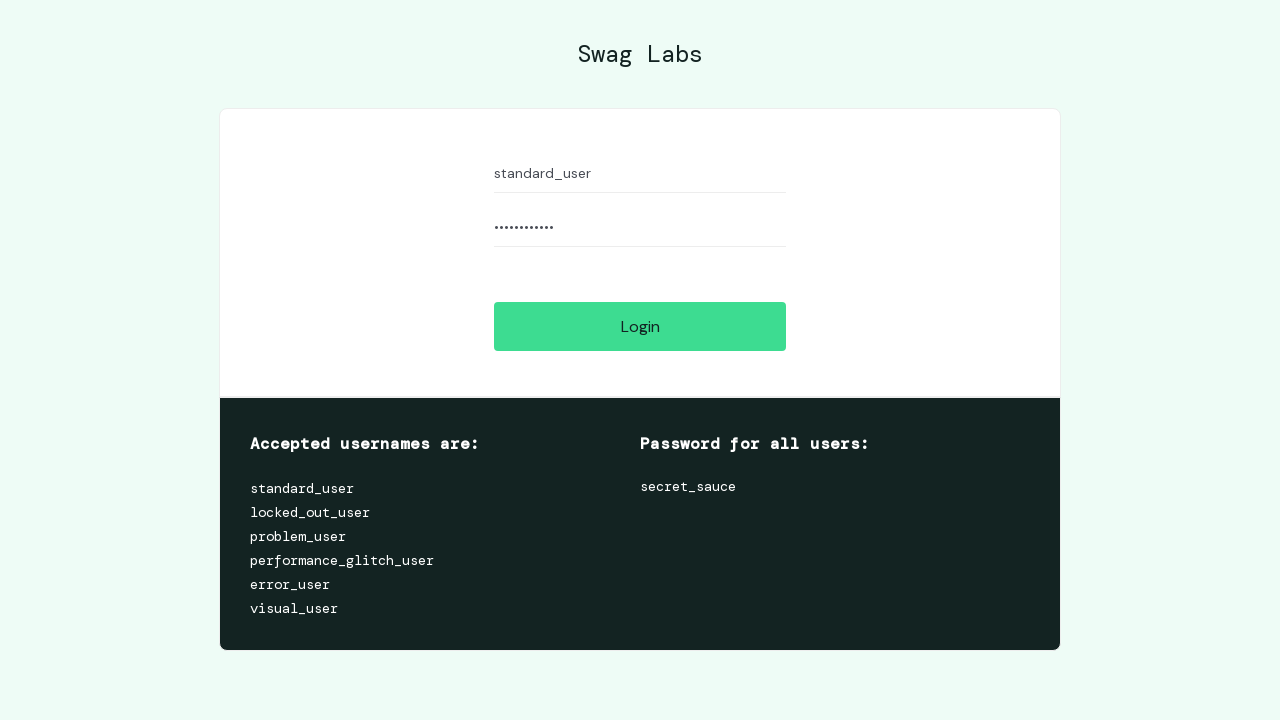

Cleared password field on input[data-test='password']
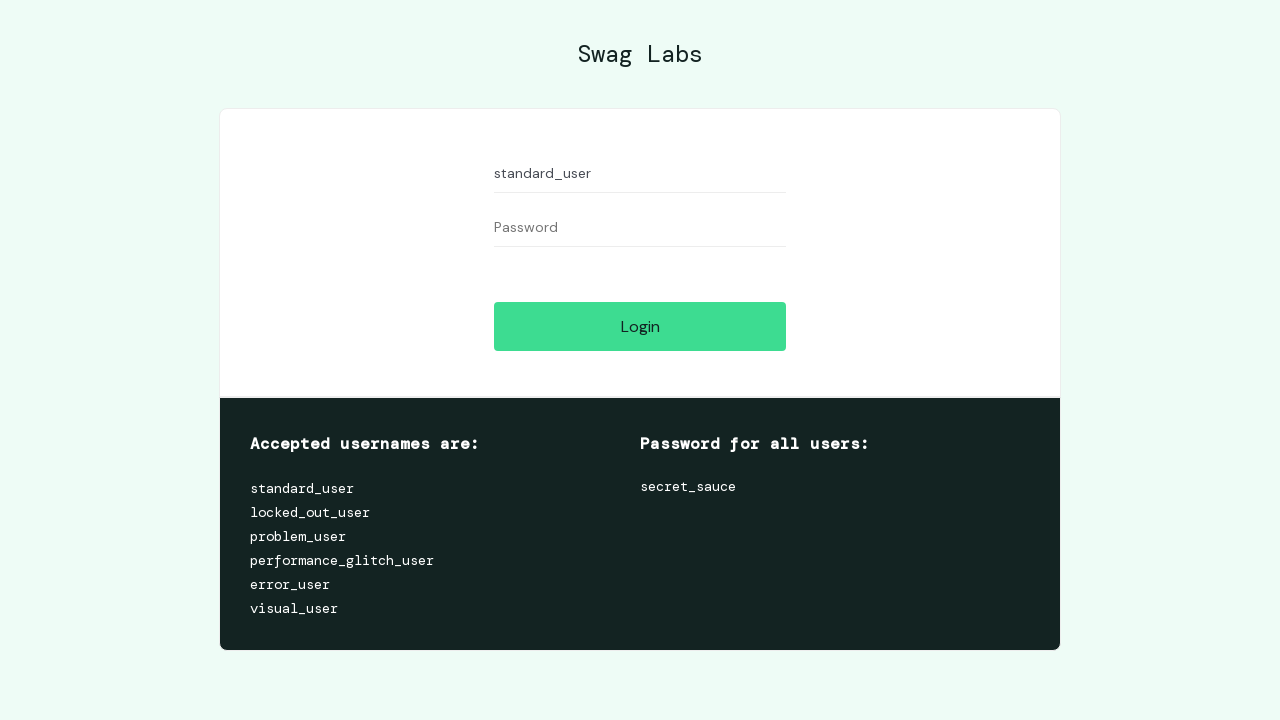

Clicked Login button at (640, 326) on input[data-test='login-button']
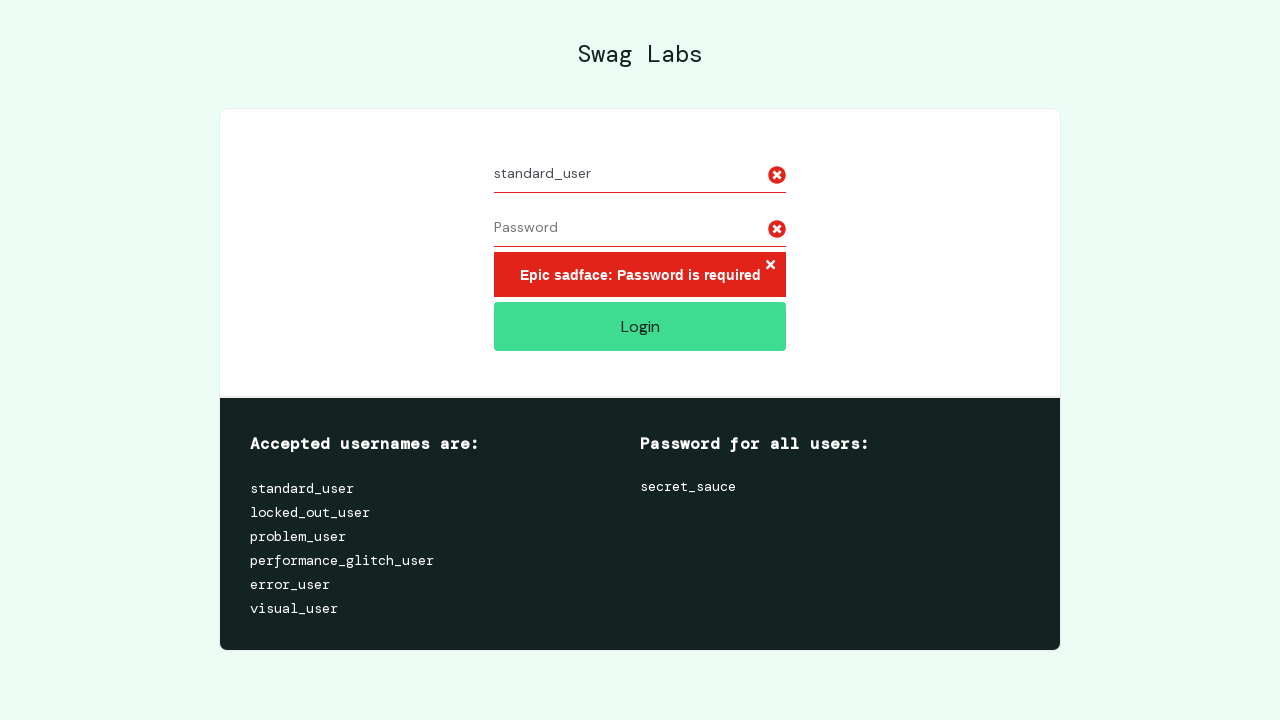

Verified 'Password is required' error message appears
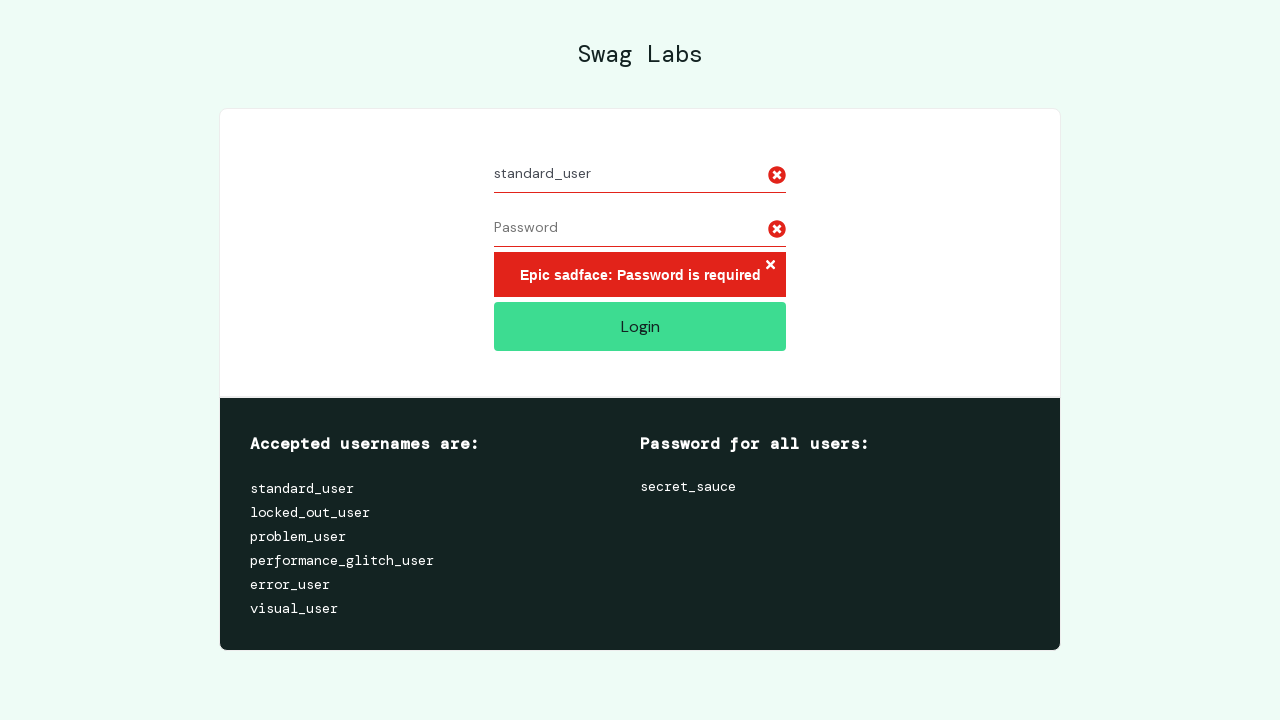

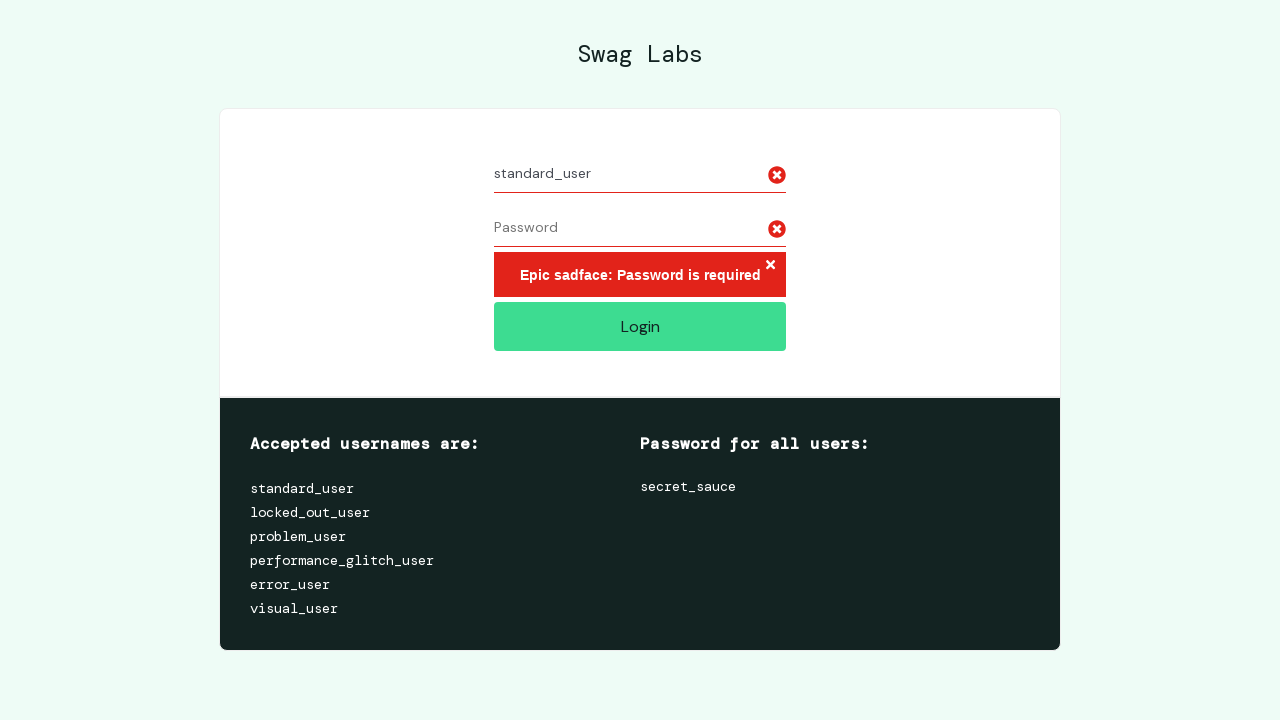